Tests dynamic loading functionality by clicking a button and waiting for content to appear

Starting URL: https://automationfc.github.io/dynamic-loading/

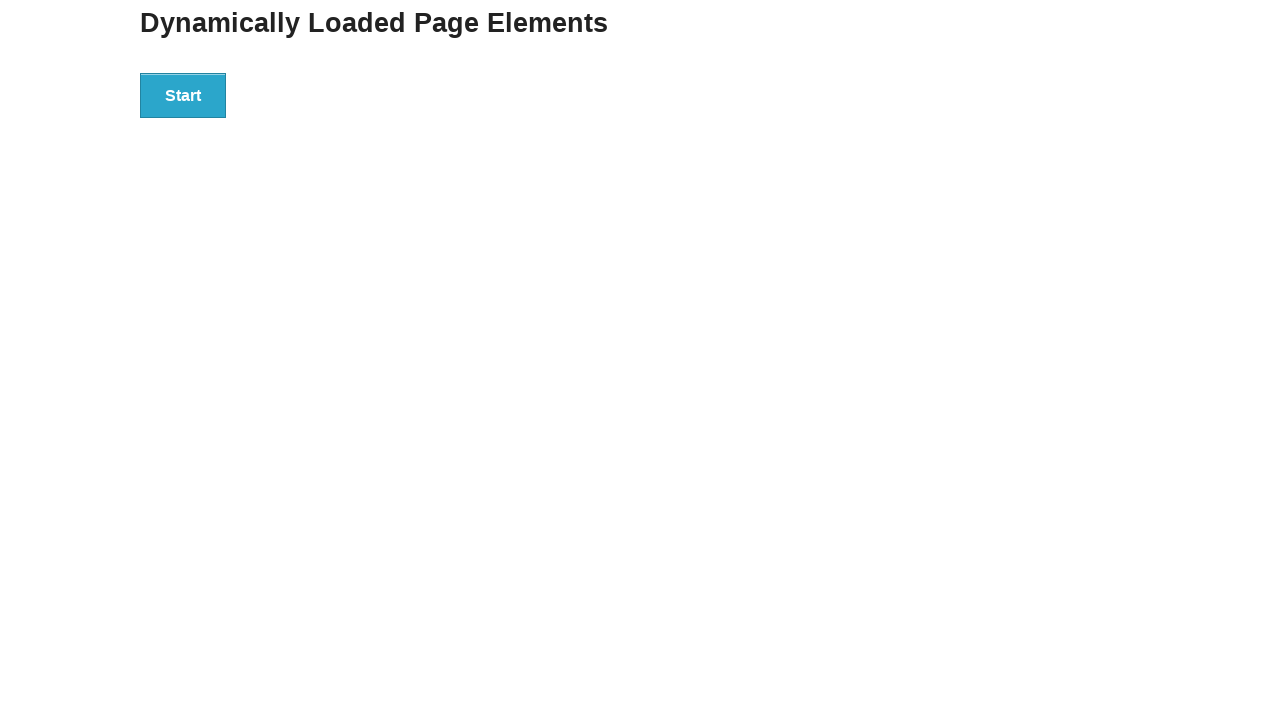

Clicked the start button to trigger dynamic loading at (183, 95) on div#start>button
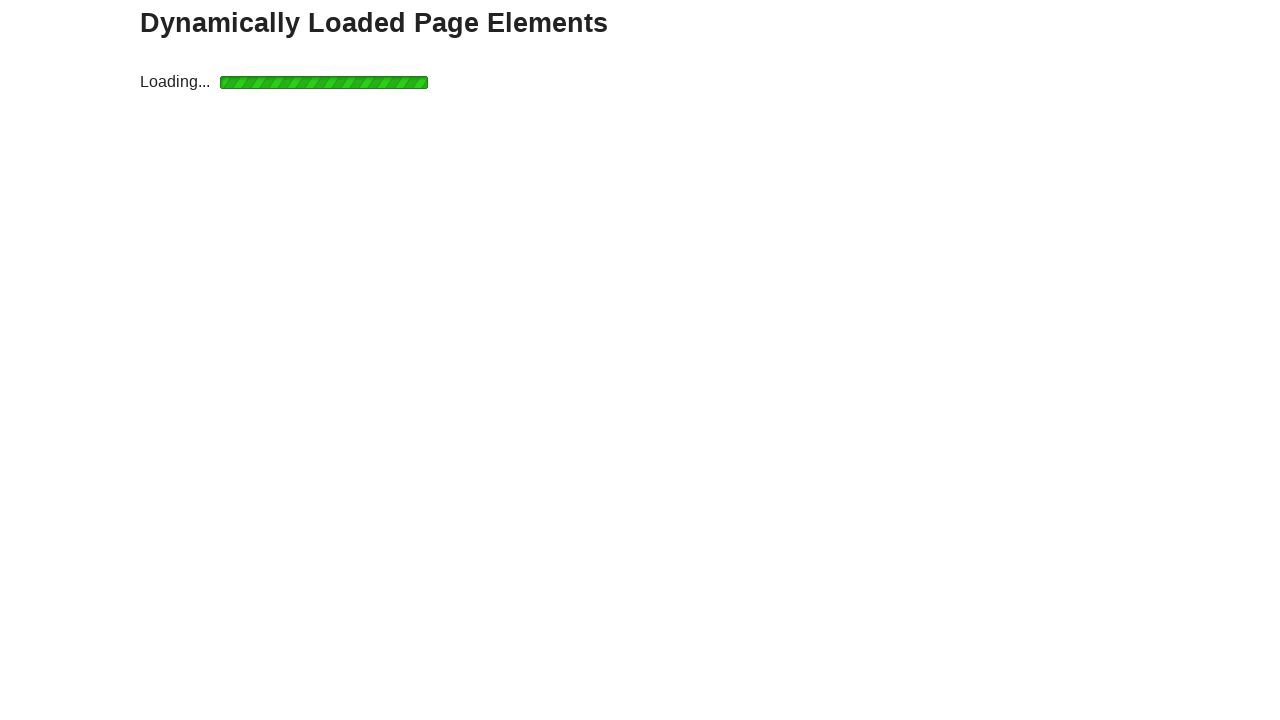

Waited for 'Hello World!' text to appear and become visible
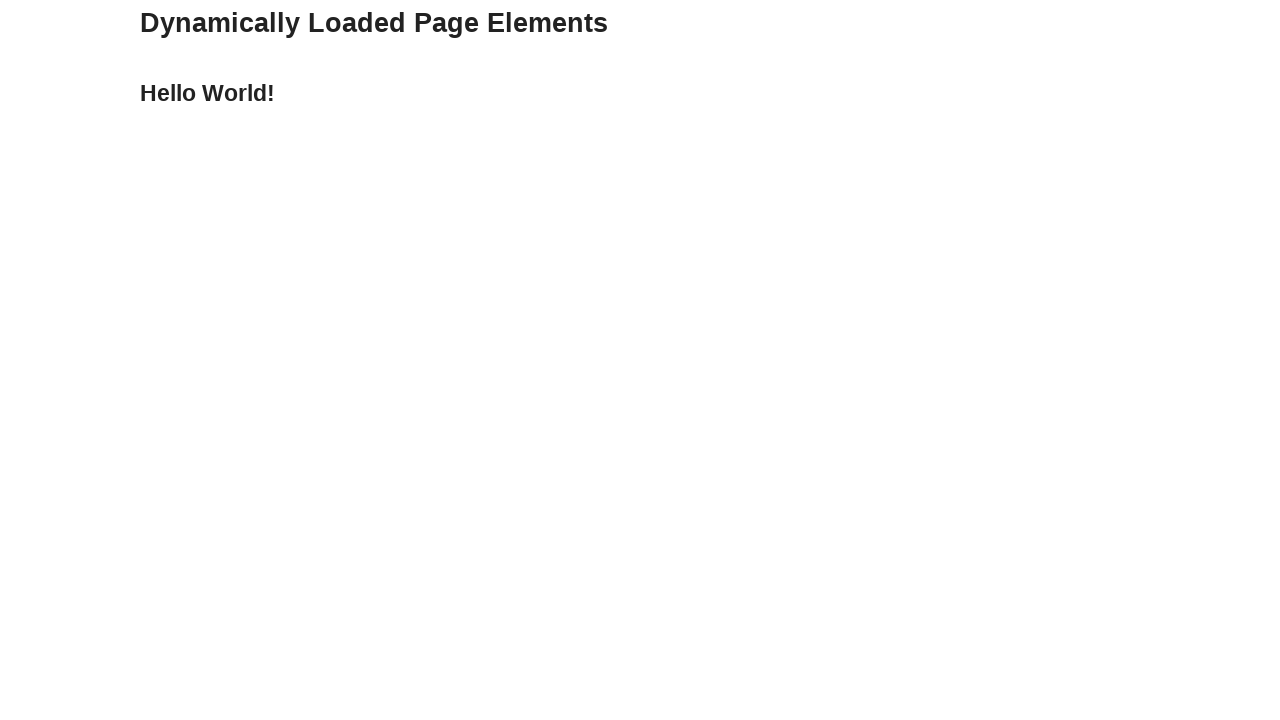

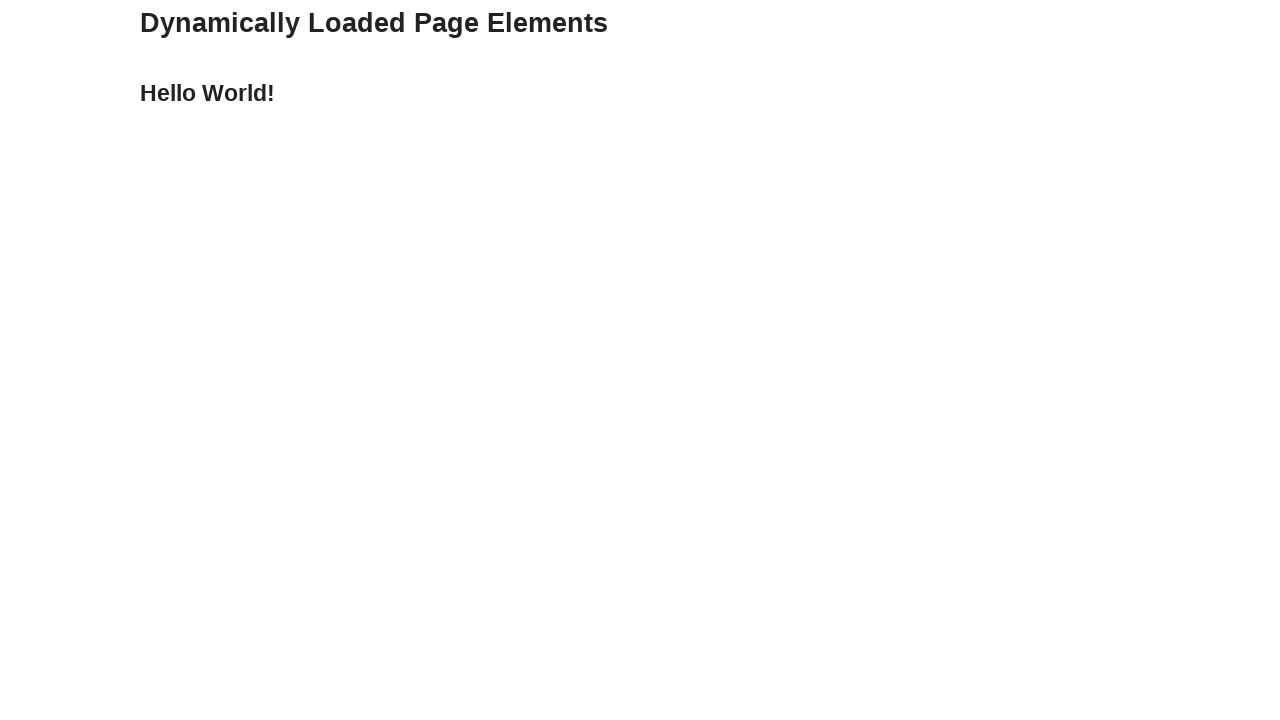